Tests alert handling functionality by clicking a button that triggers a confirmation alert and accepting it

Starting URL: https://demoqa.com/alerts

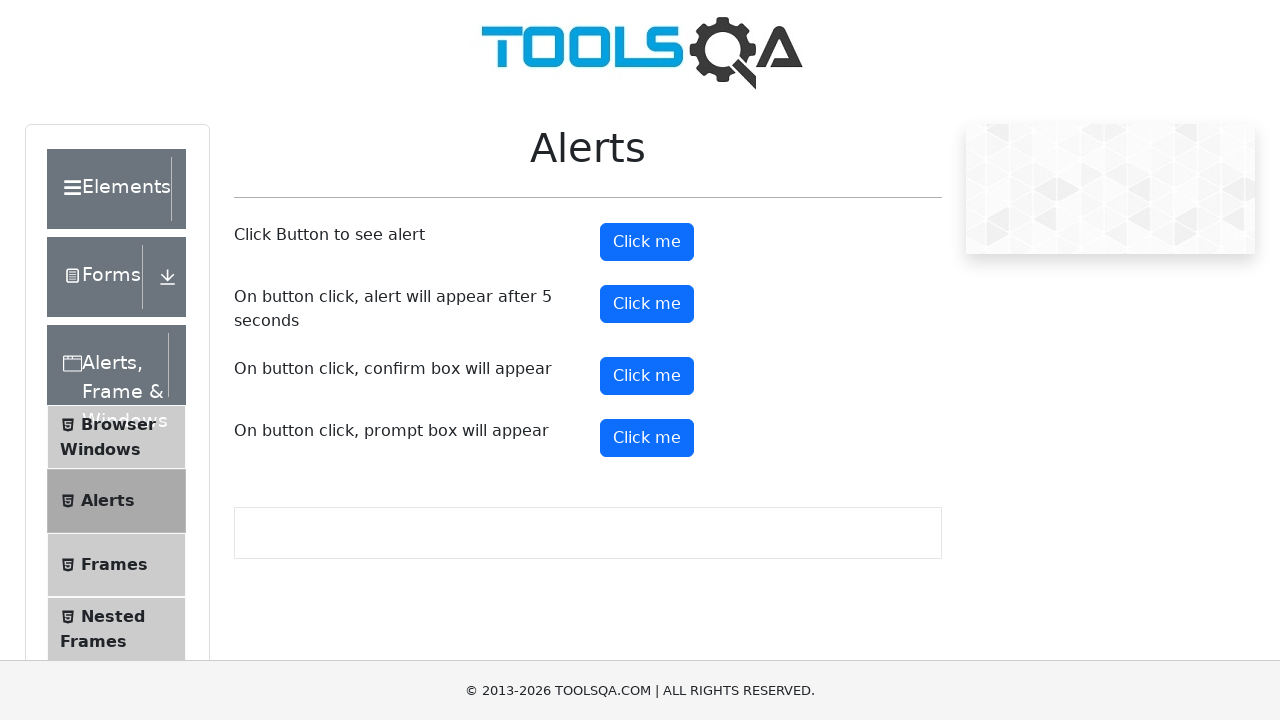

Clicked the confirmation alert button at (647, 376) on xpath=//*[@id='confirmButton']
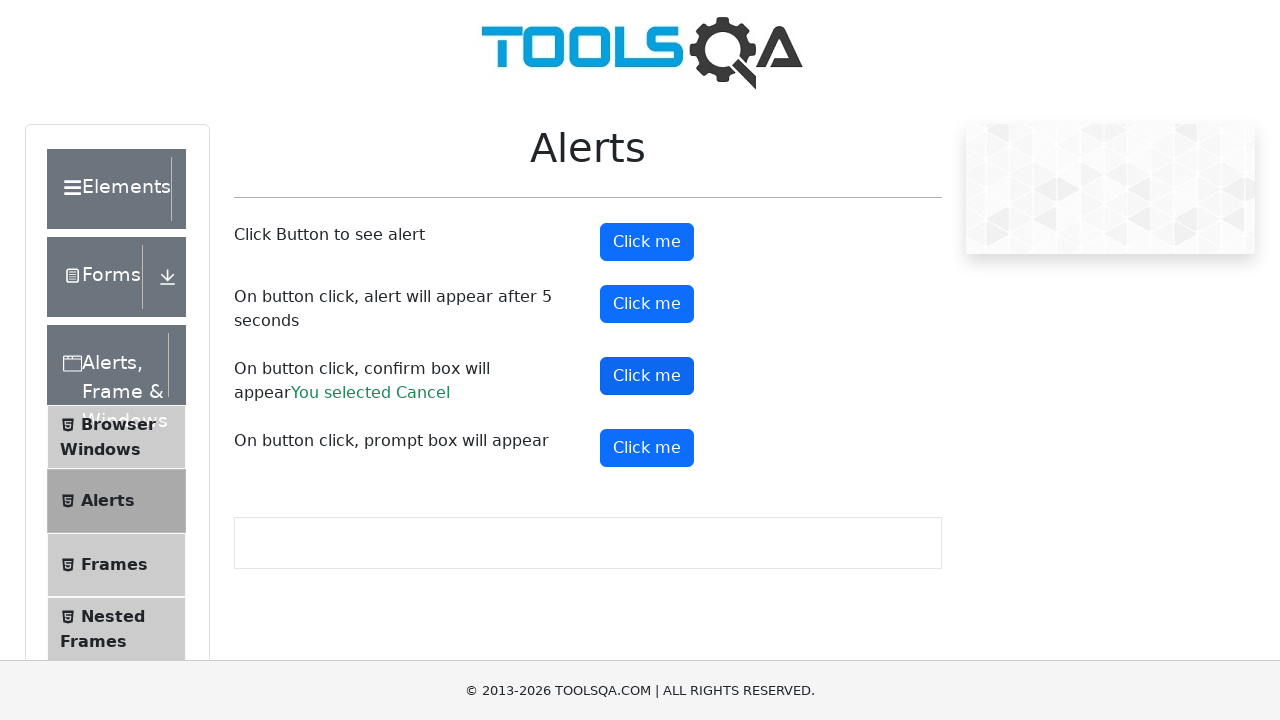

Set up dialog handler to accept alerts
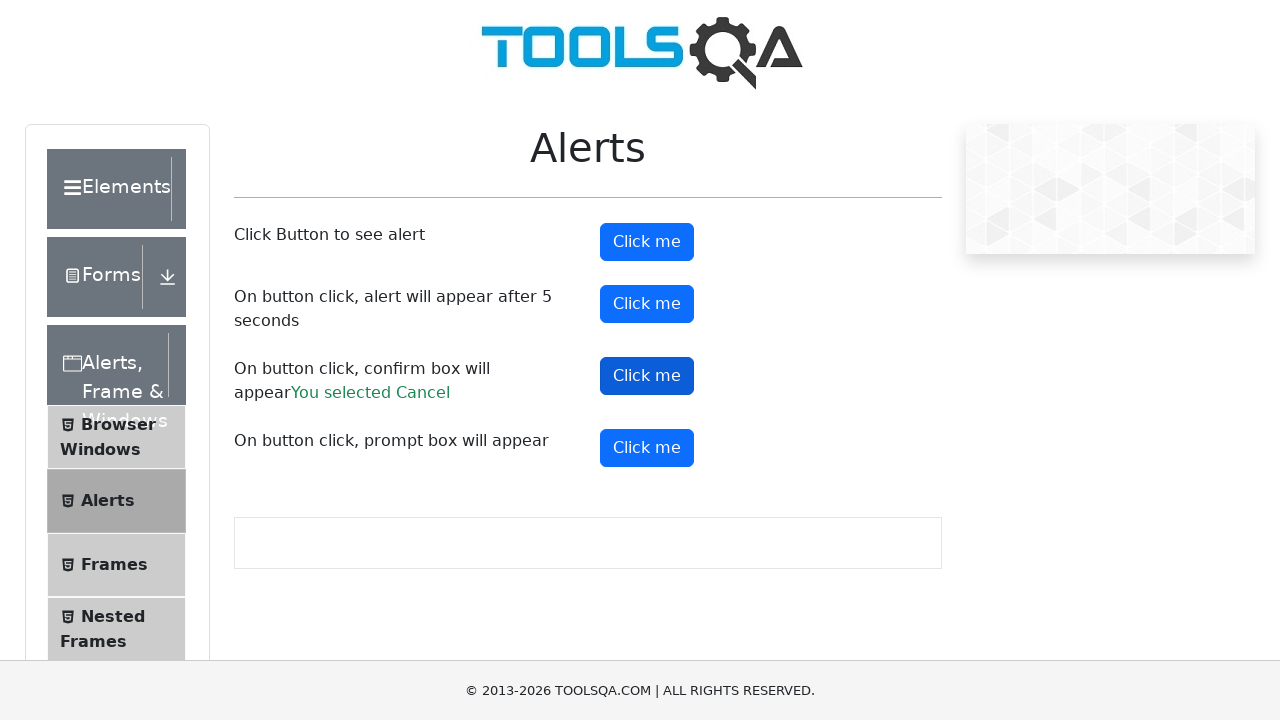

Waited for alert handling to complete
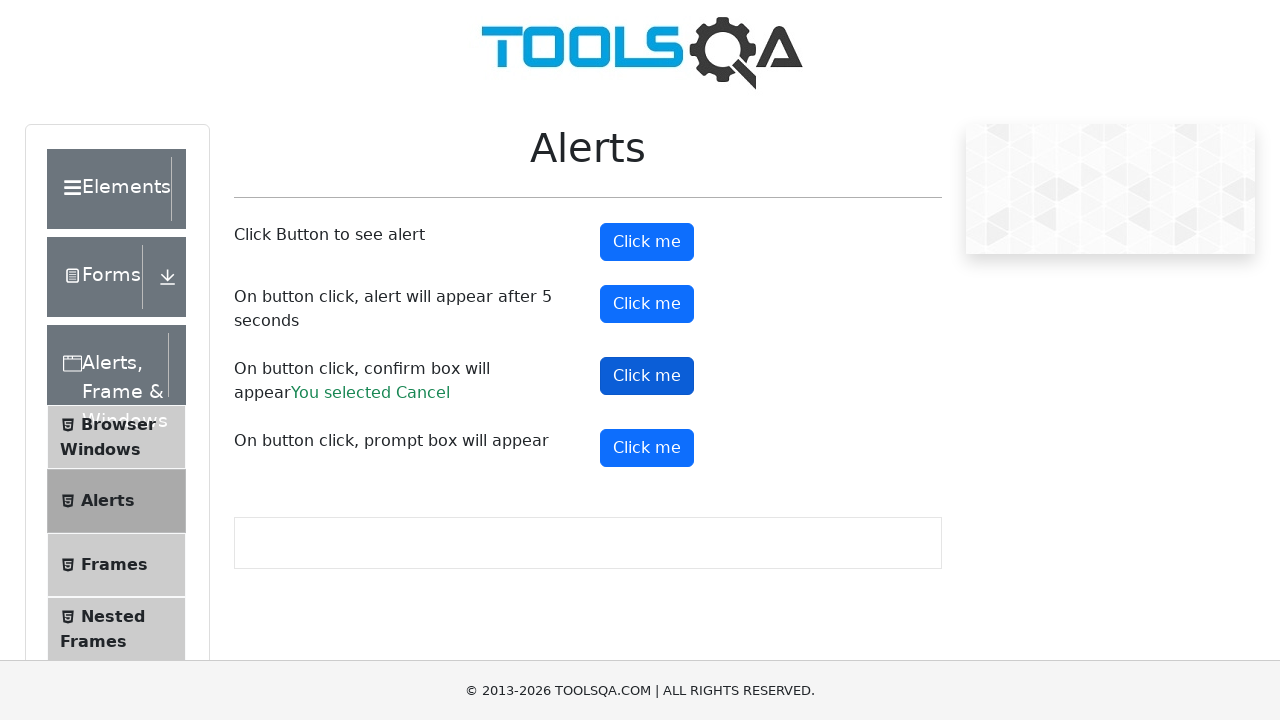

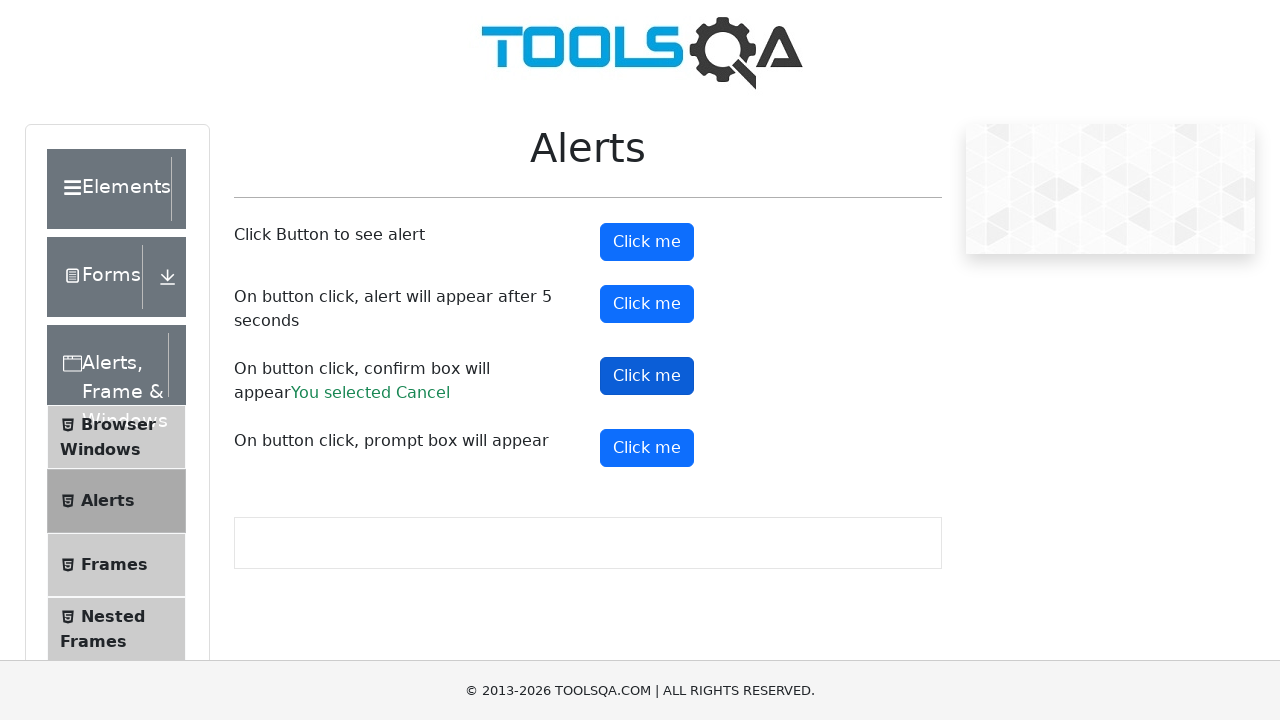